Tests a text box form on DemoQA by filling in user name, email, current address, and permanent address fields, then submitting the form.

Starting URL: https://demoqa.com/text-box

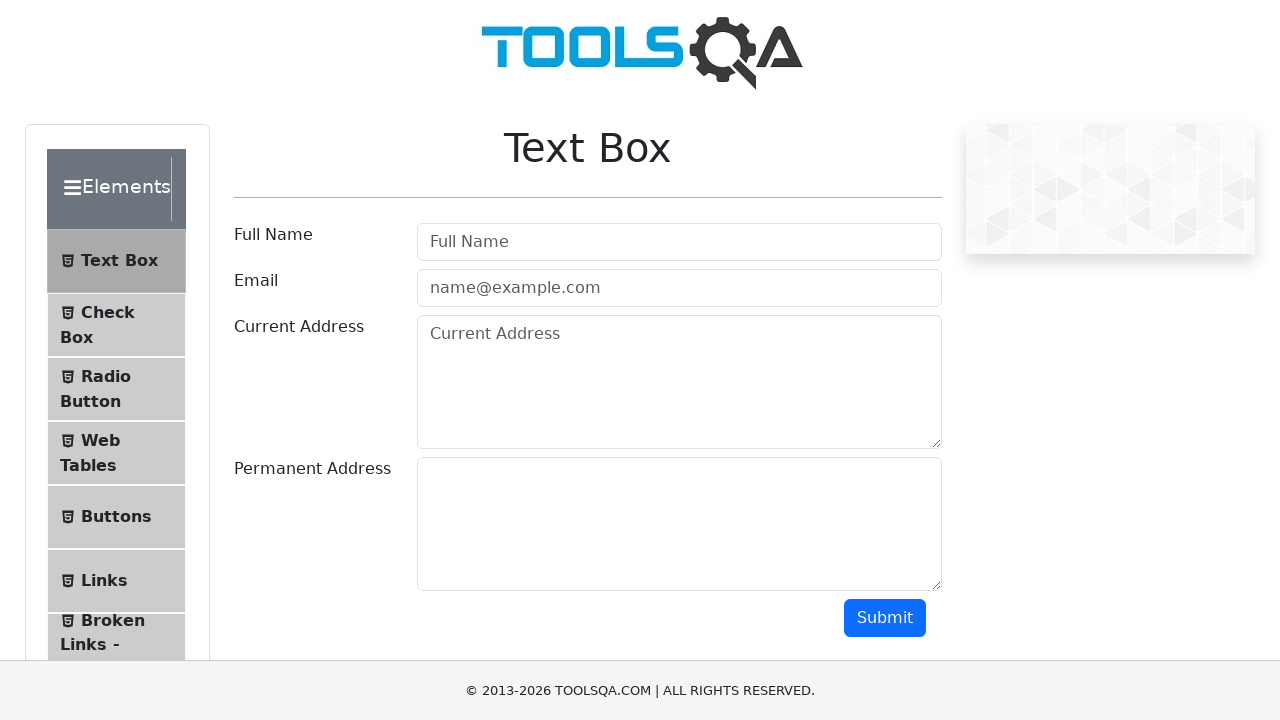

Filled user name field with 'Marcus Thompson' on input#userName
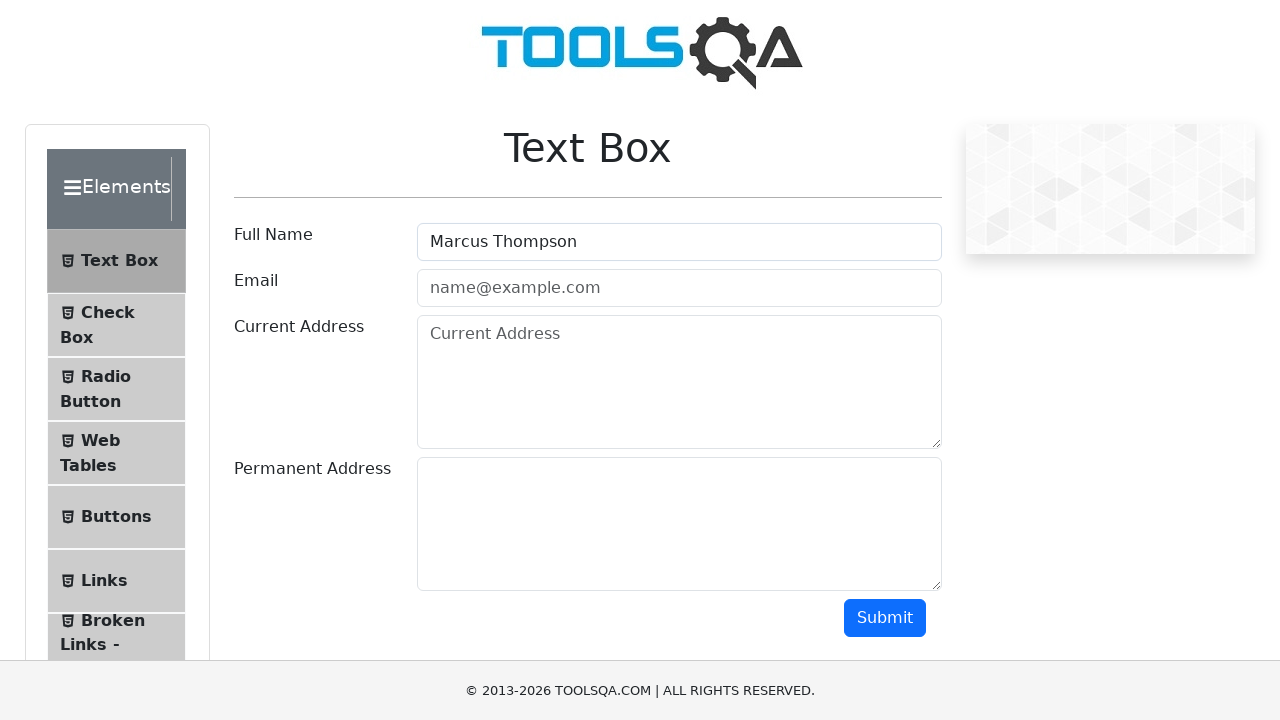

Filled email field with 'marcus.thompson@example.com' on input#userEmail
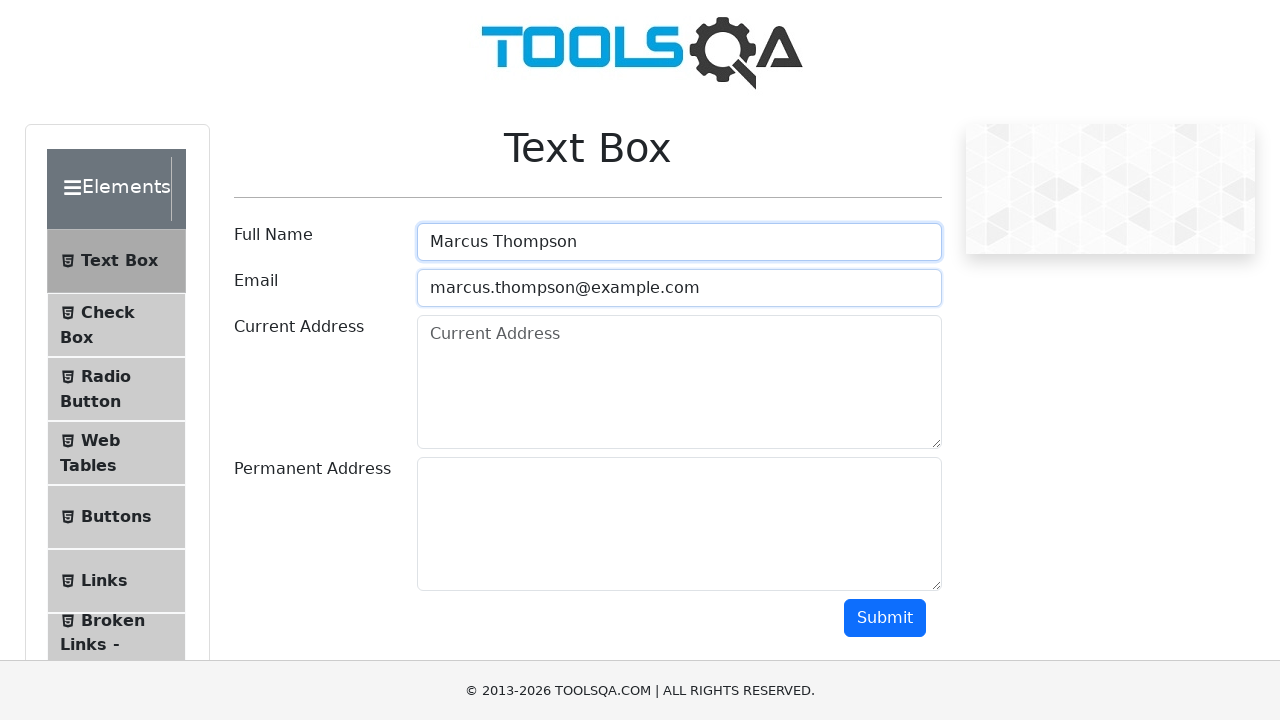

Filled current address field with '123 Oak Street, Apartment 4B, Springfield' on textarea#currentAddress
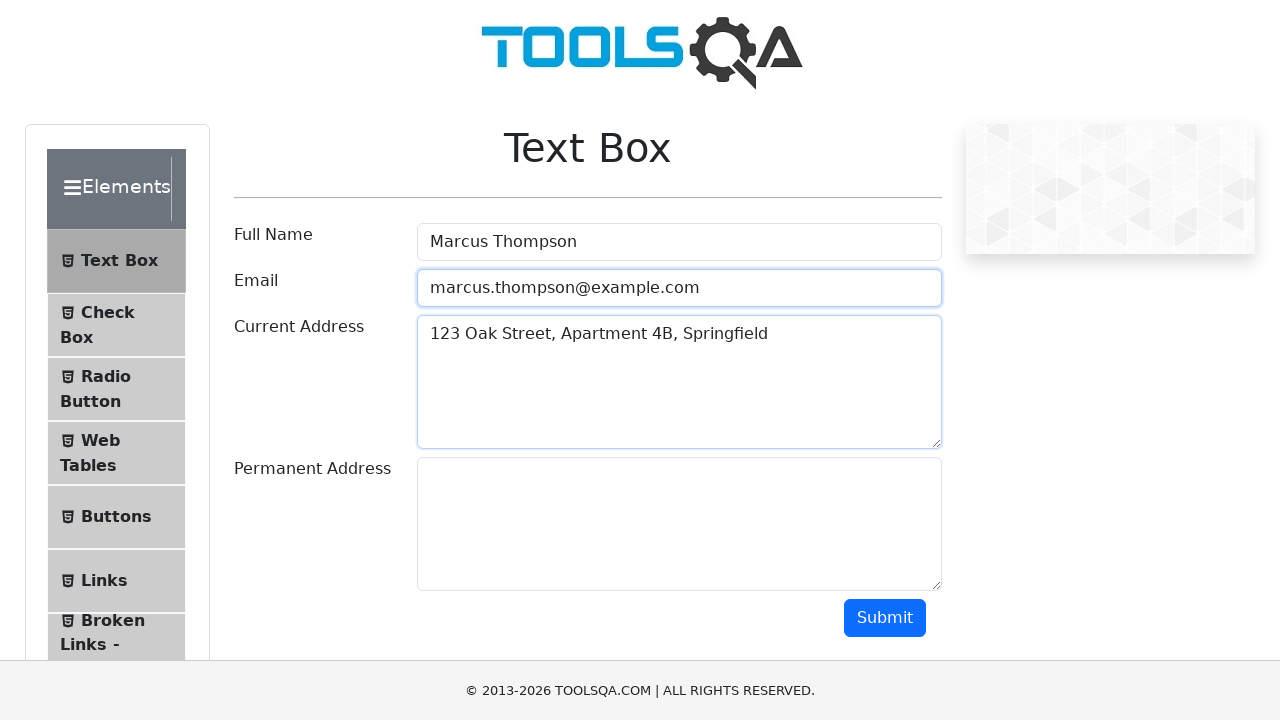

Filled permanent address field with '456 Maple Avenue, Riverdale' on textarea#permanentAddress
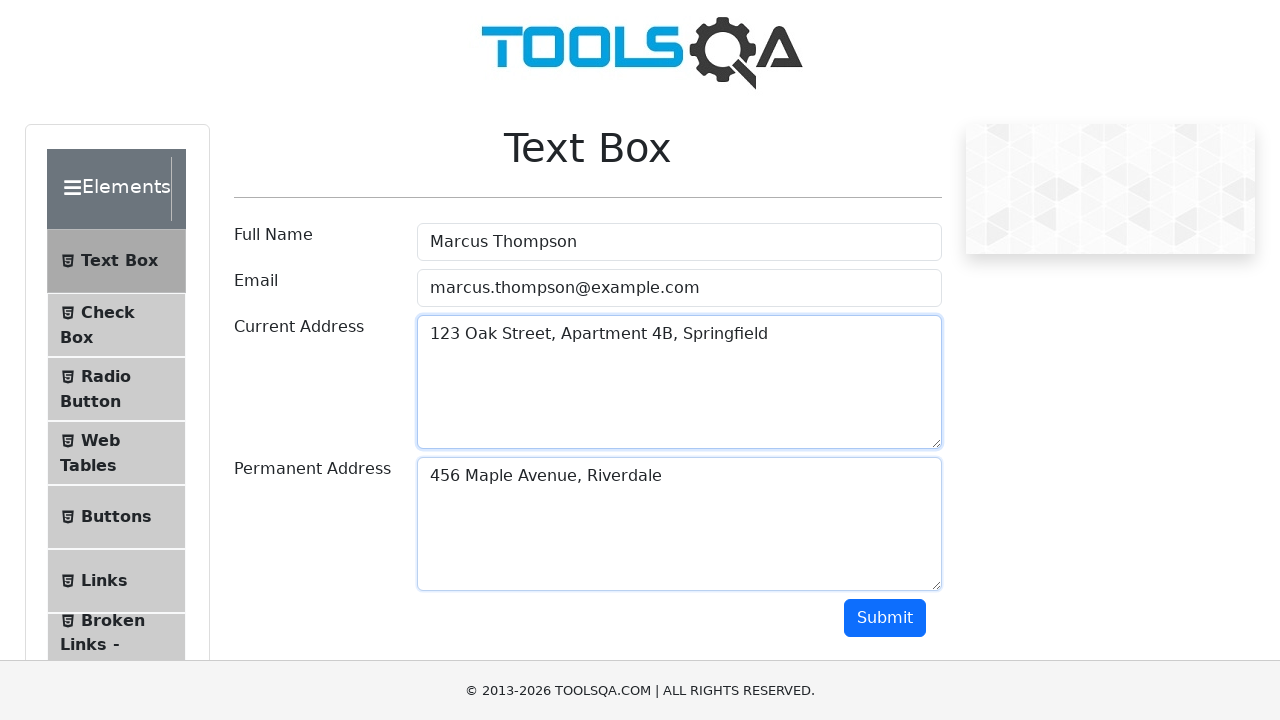

Clicked submit button to complete text box form at (885, 618) on button#submit
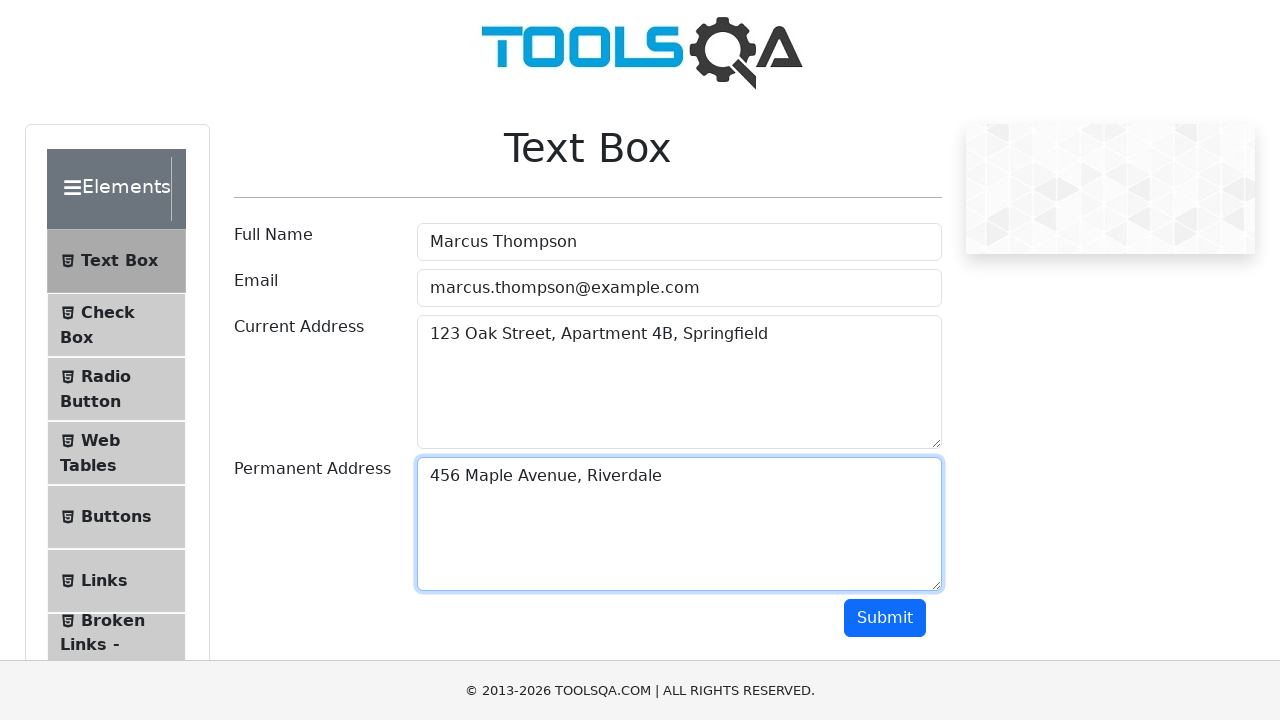

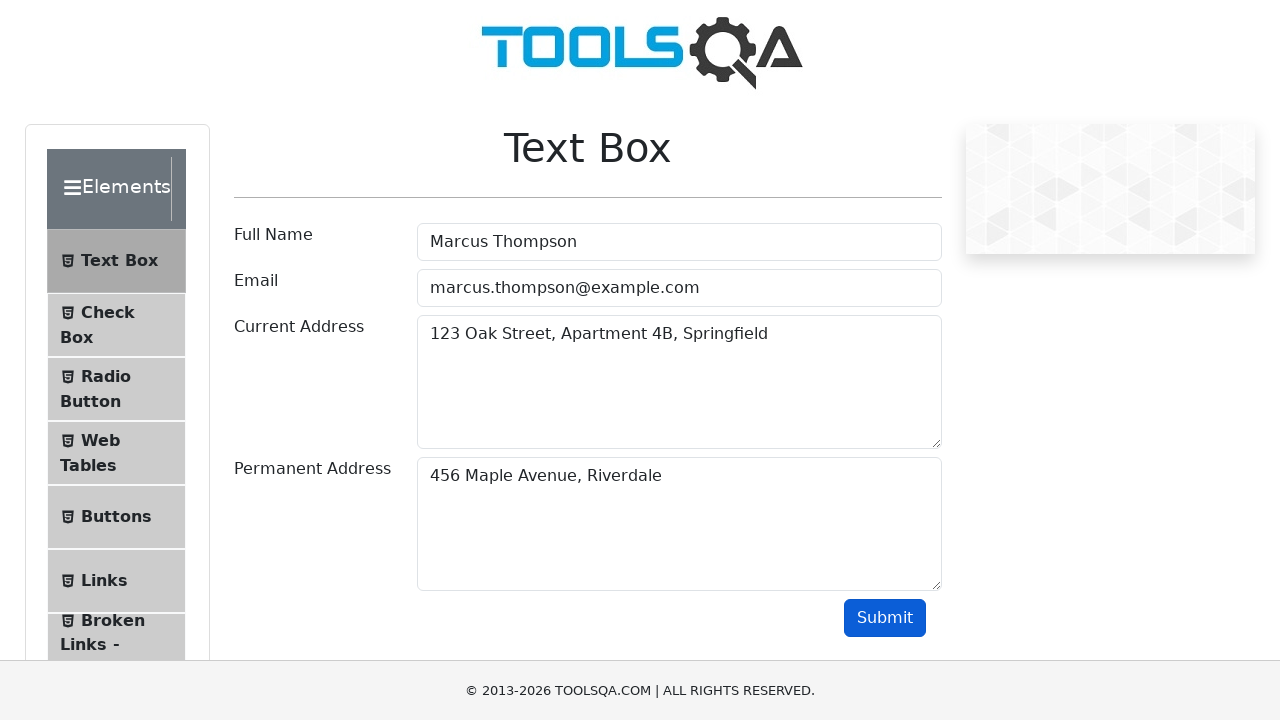